Tests a text box form on DemoQA by filling in name, email, current address, and permanent address fields multiple times in a loop, then submitting the form after each iteration.

Starting URL: https://demoqa.com/text-box

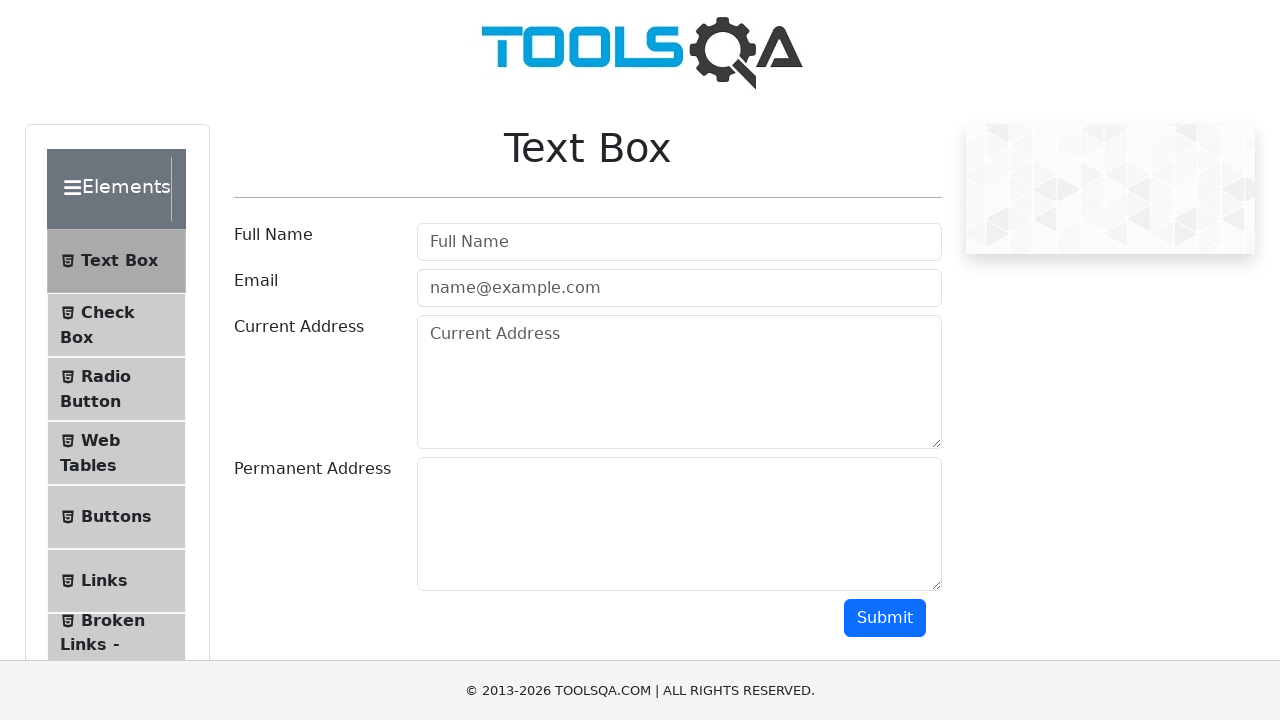

Filled Full Name field with 'Pablo' (iteration 1) on input#userName
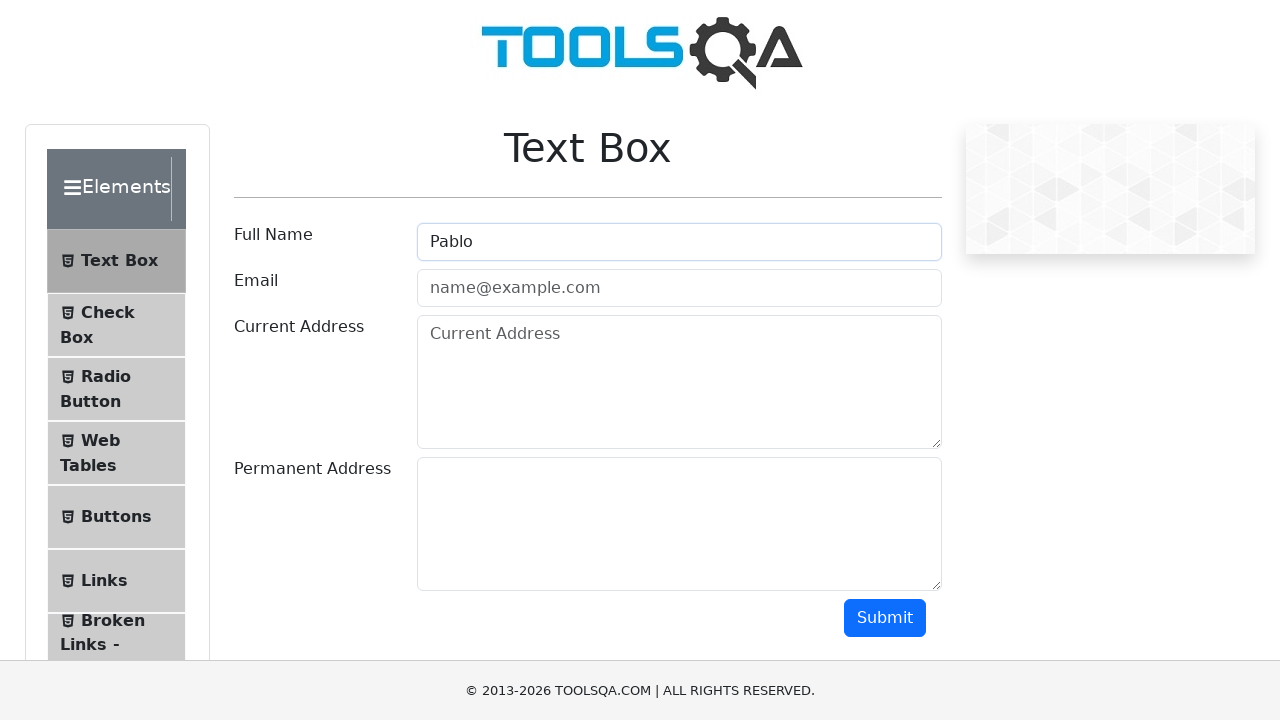

Filled Email field with 'Pablo@gmail.com' (iteration 1) on input#userEmail
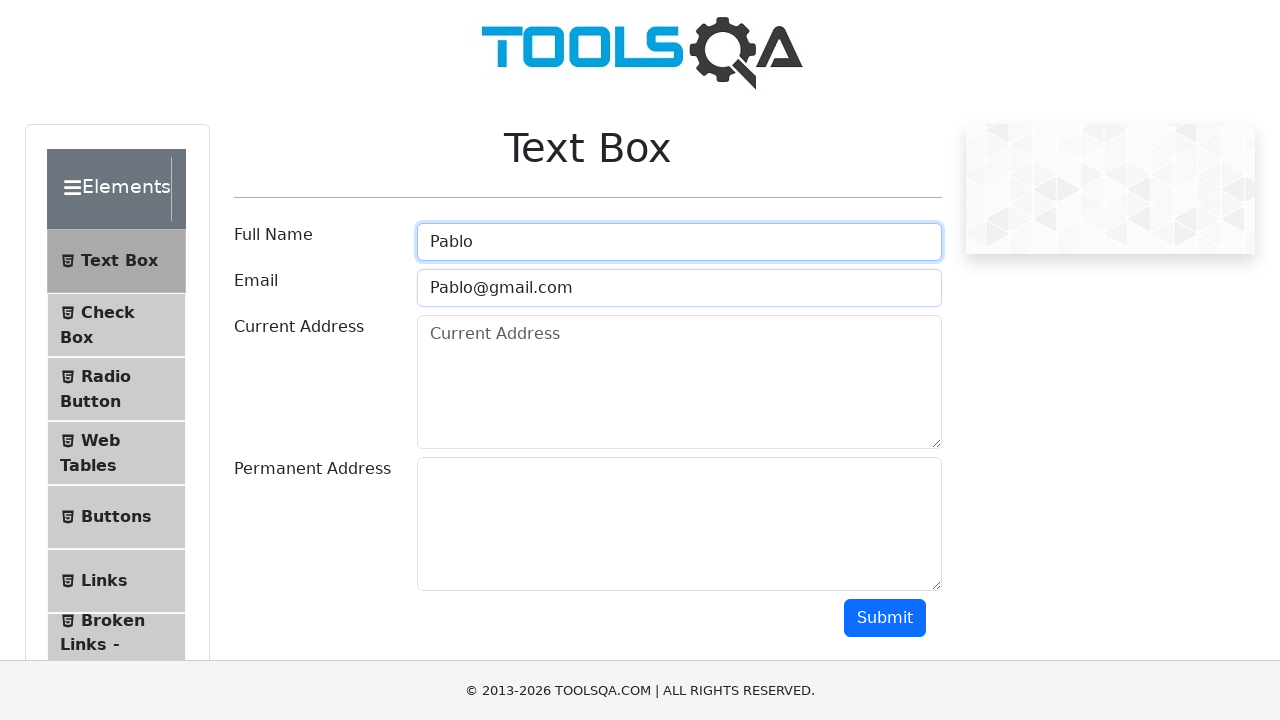

Filled Current Address field with 'Pasaje San Luis693' (iteration 1) on textarea#currentAddress
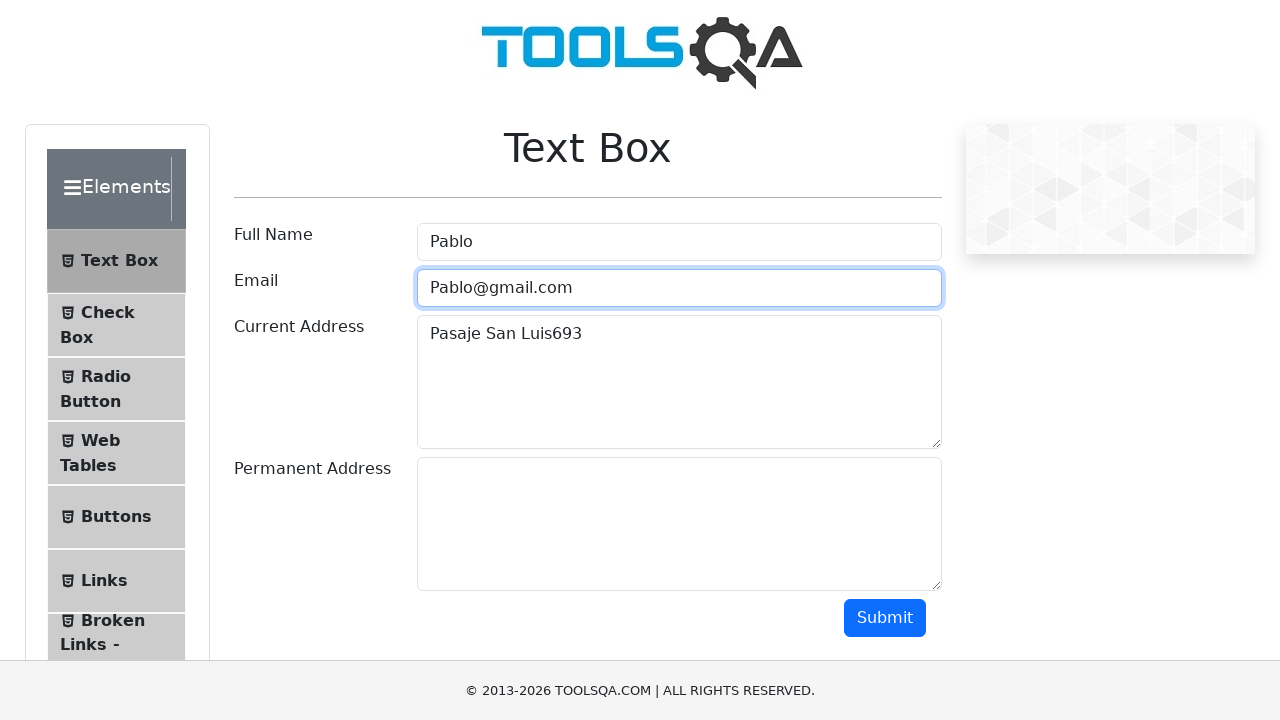

Filled Permanent Address field with 'Barrio Terminal Casa693' (iteration 1) on textarea#permanentAddress
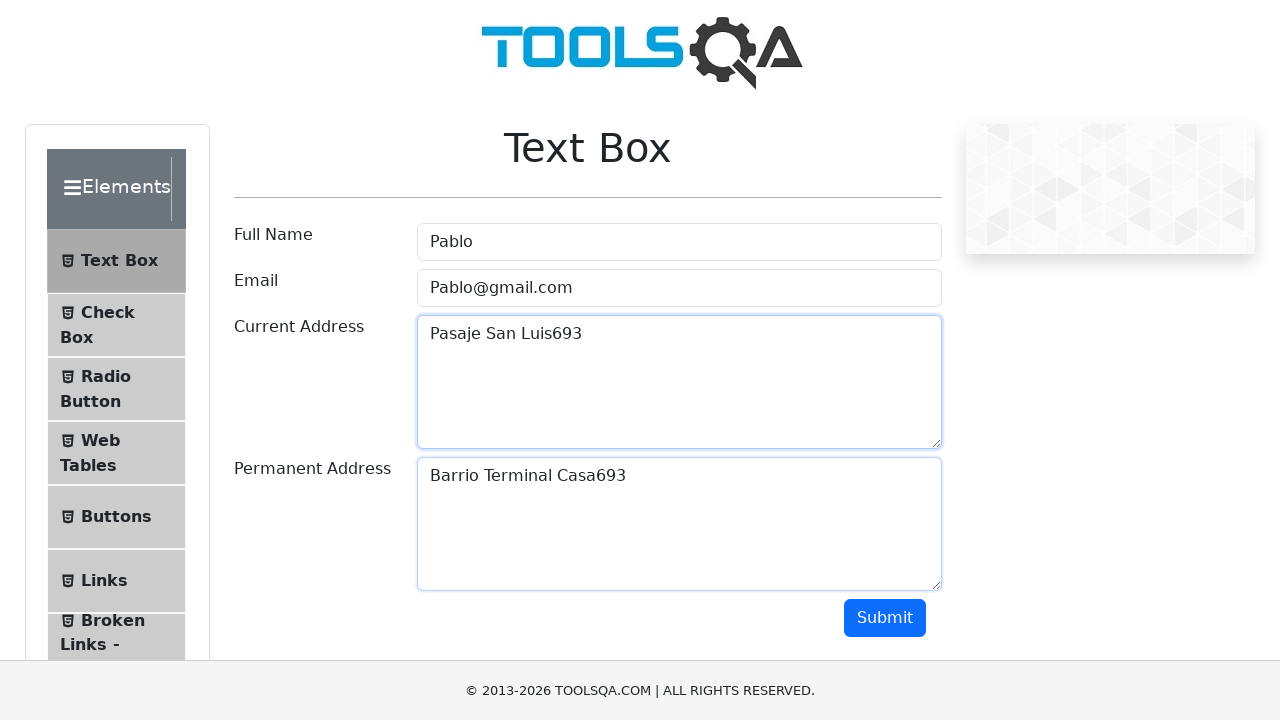

Scrolled Submit button into view (iteration 1)
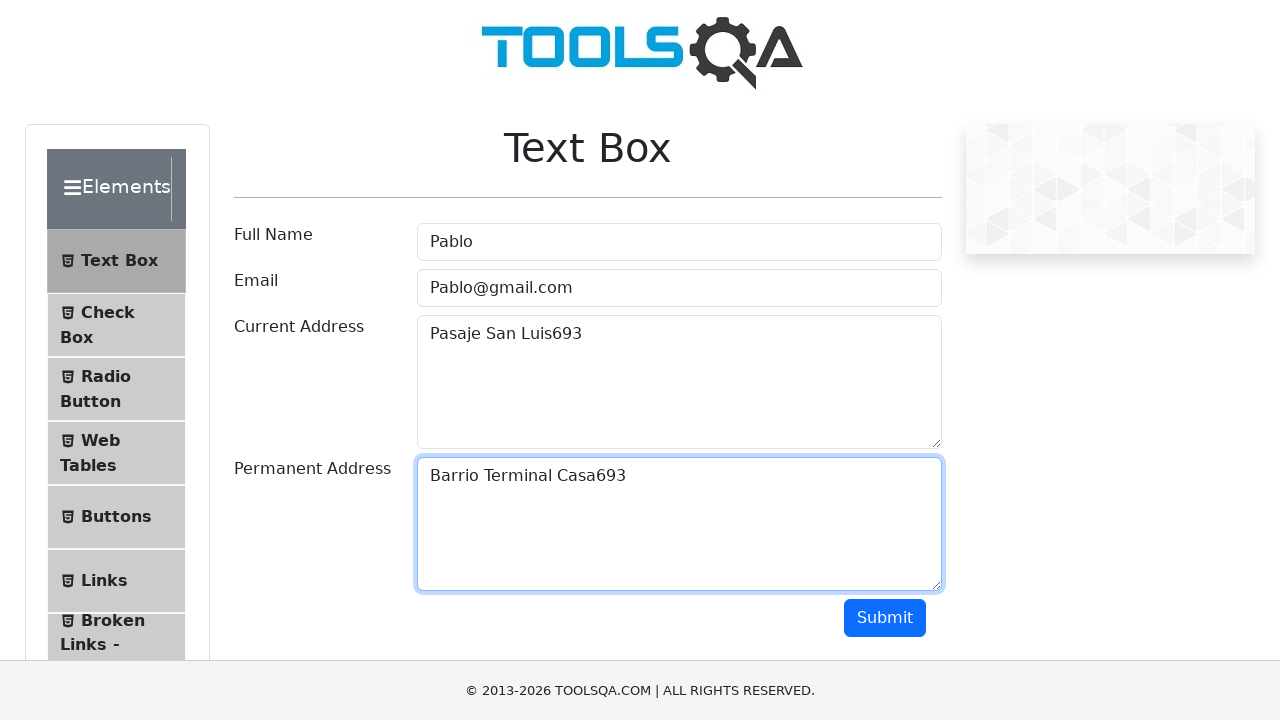

Clicked Submit button to submit form (iteration 1) at (885, 618) on #submit
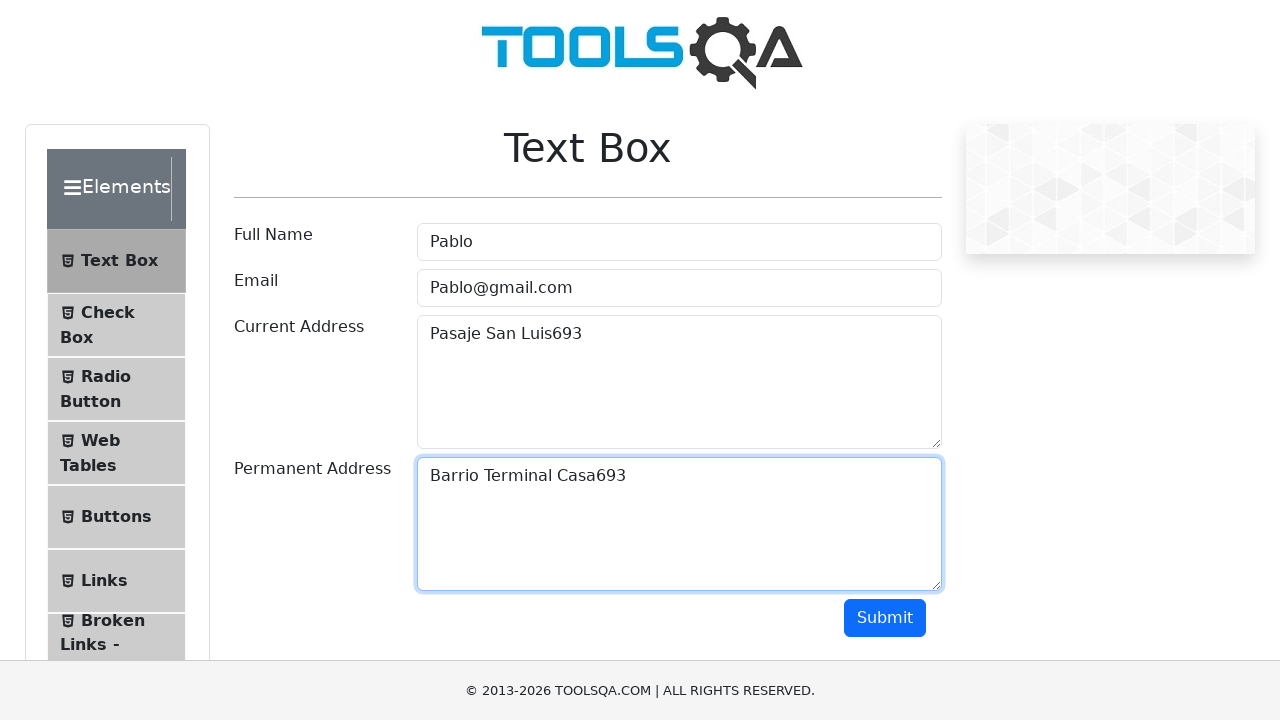

Scrolled back to top for next iteration (iteration 1)
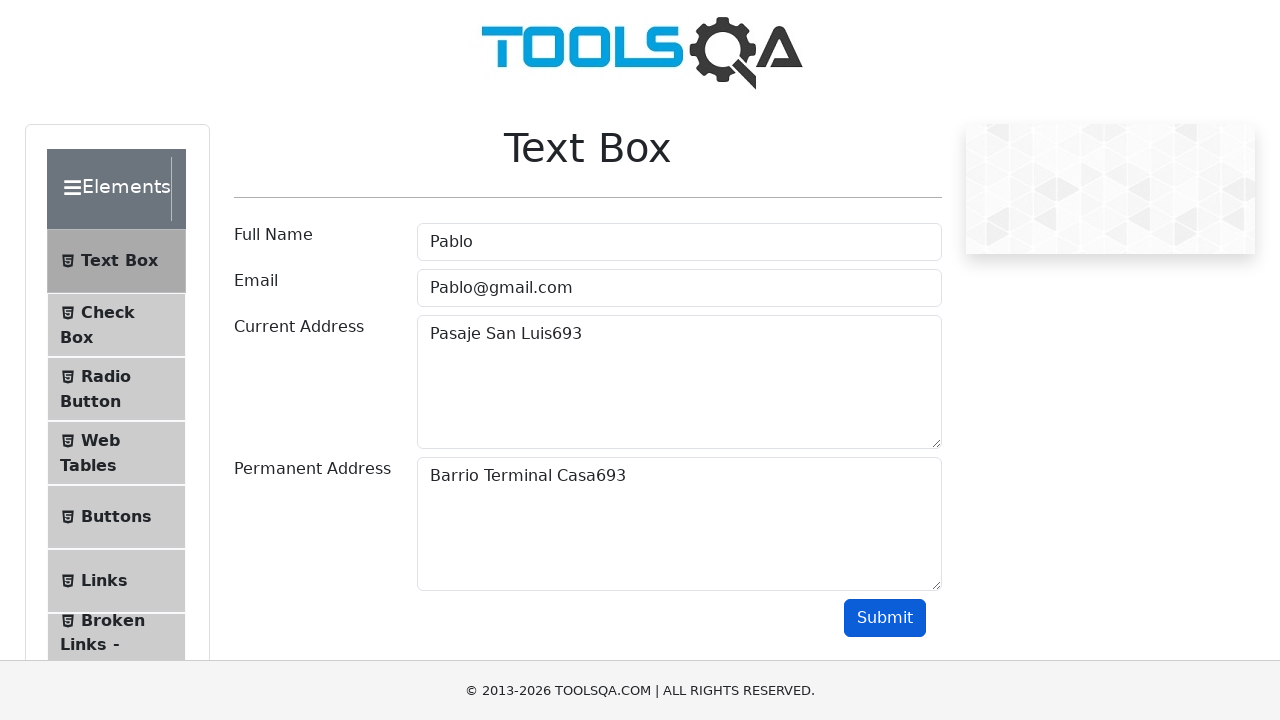

Waited 1 second before next iteration (iteration 1)
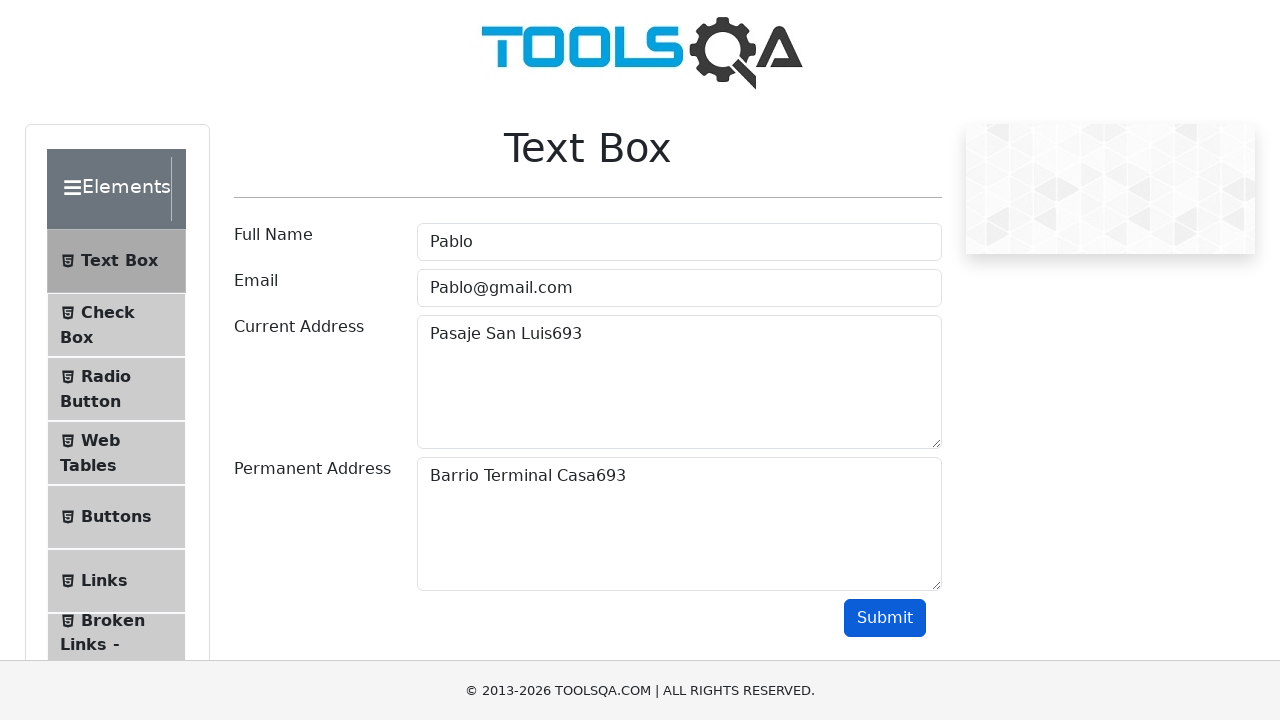

Filled Full Name field with 'Pablo' (iteration 2) on input#userName
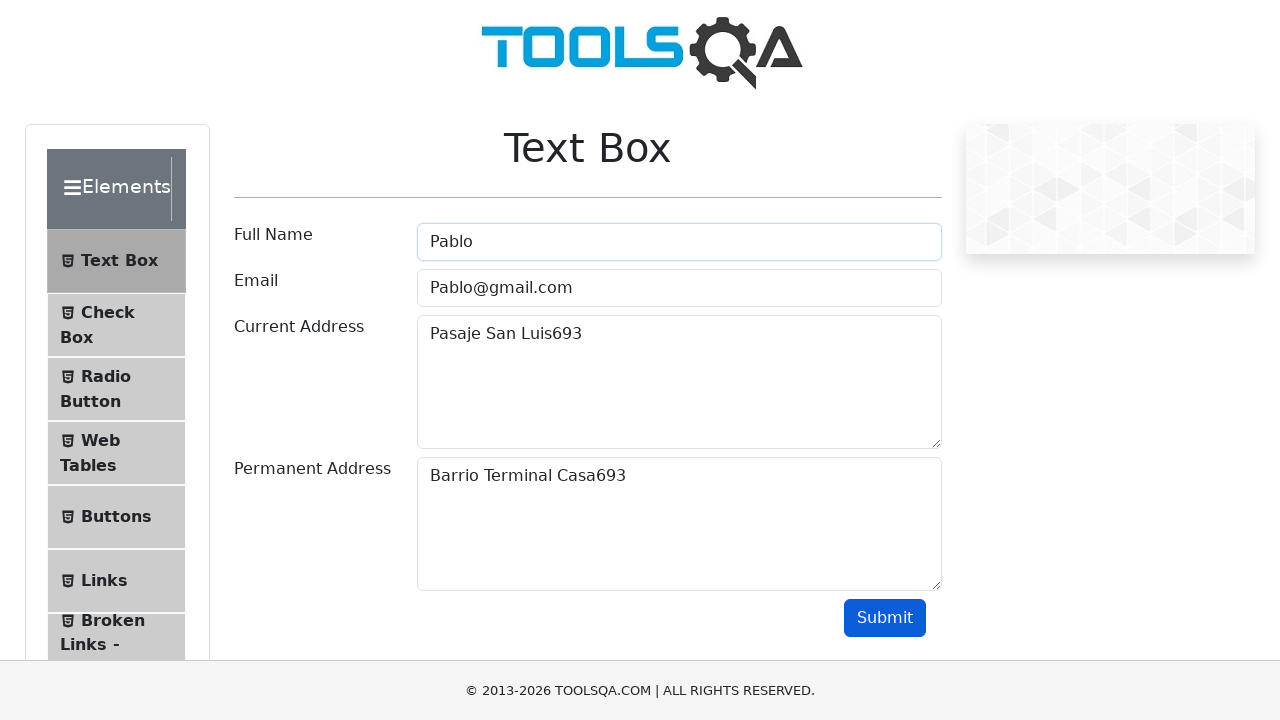

Filled Email field with 'Pablo@gmail.com' (iteration 2) on input#userEmail
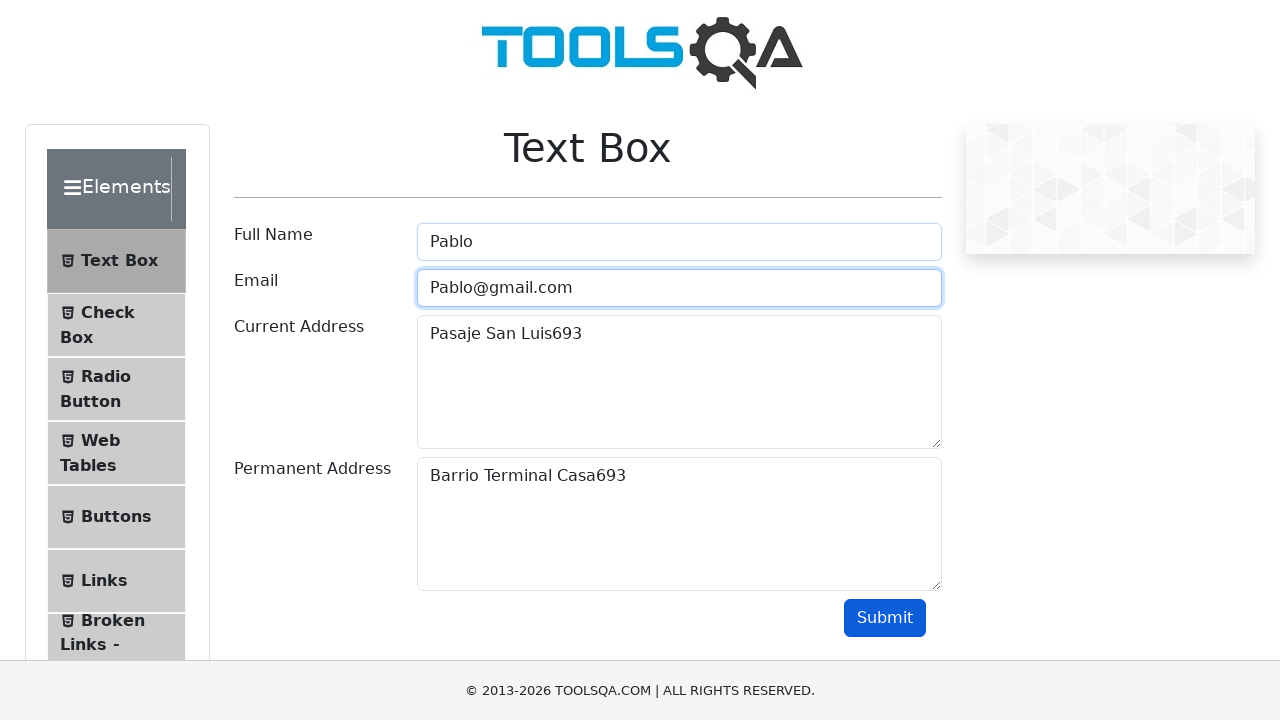

Filled Current Address field with 'Pasaje San Luis272' (iteration 2) on textarea#currentAddress
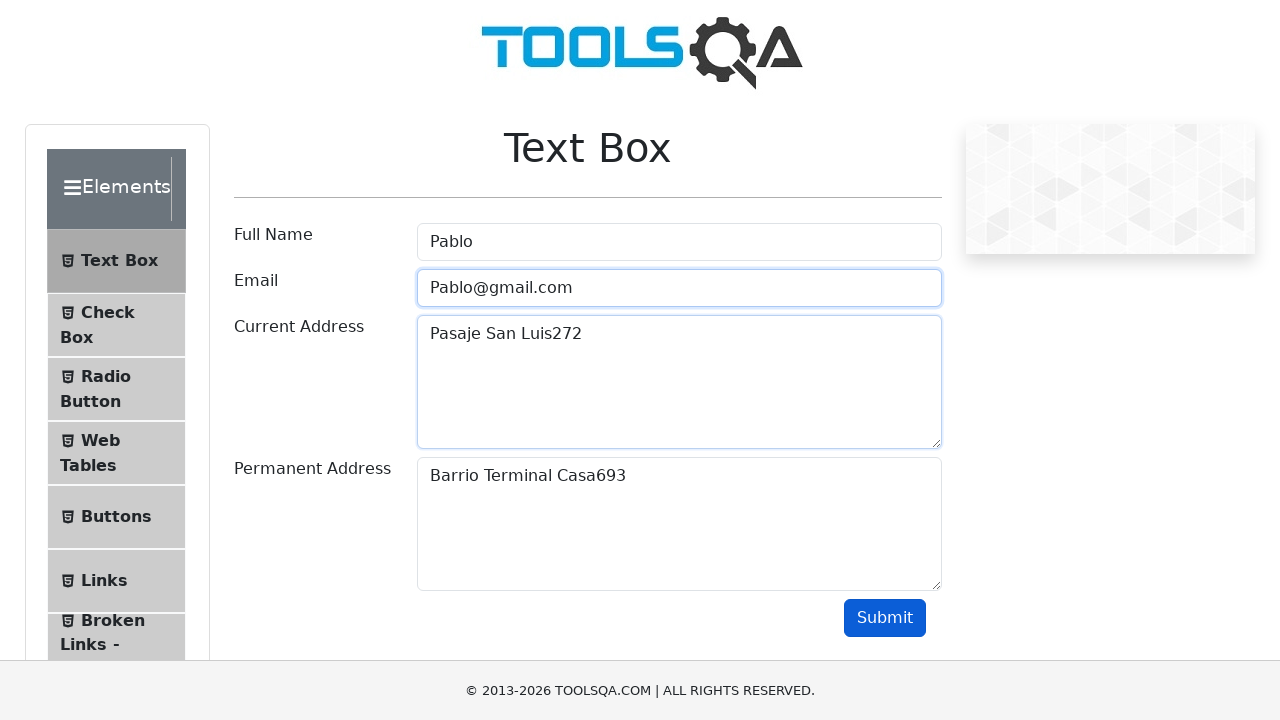

Filled Permanent Address field with 'Barrio Terminal Casa272' (iteration 2) on textarea#permanentAddress
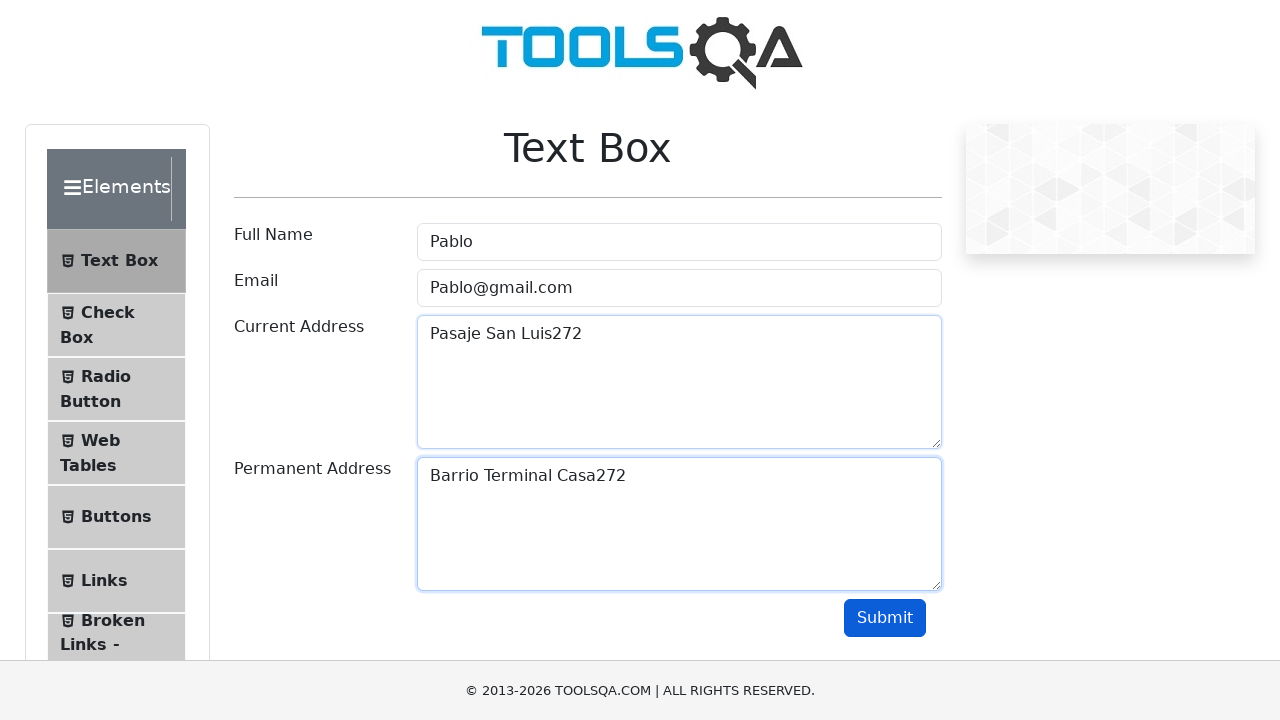

Scrolled Submit button into view (iteration 2)
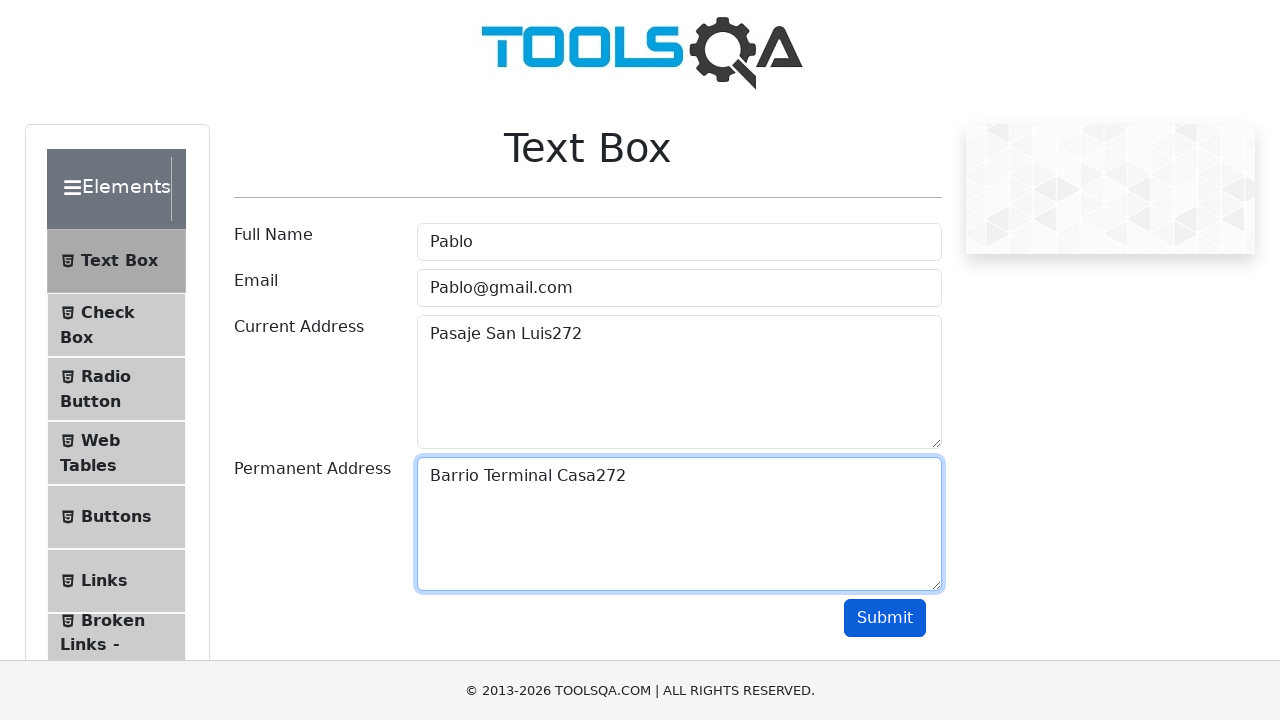

Clicked Submit button to submit form (iteration 2) at (885, 618) on #submit
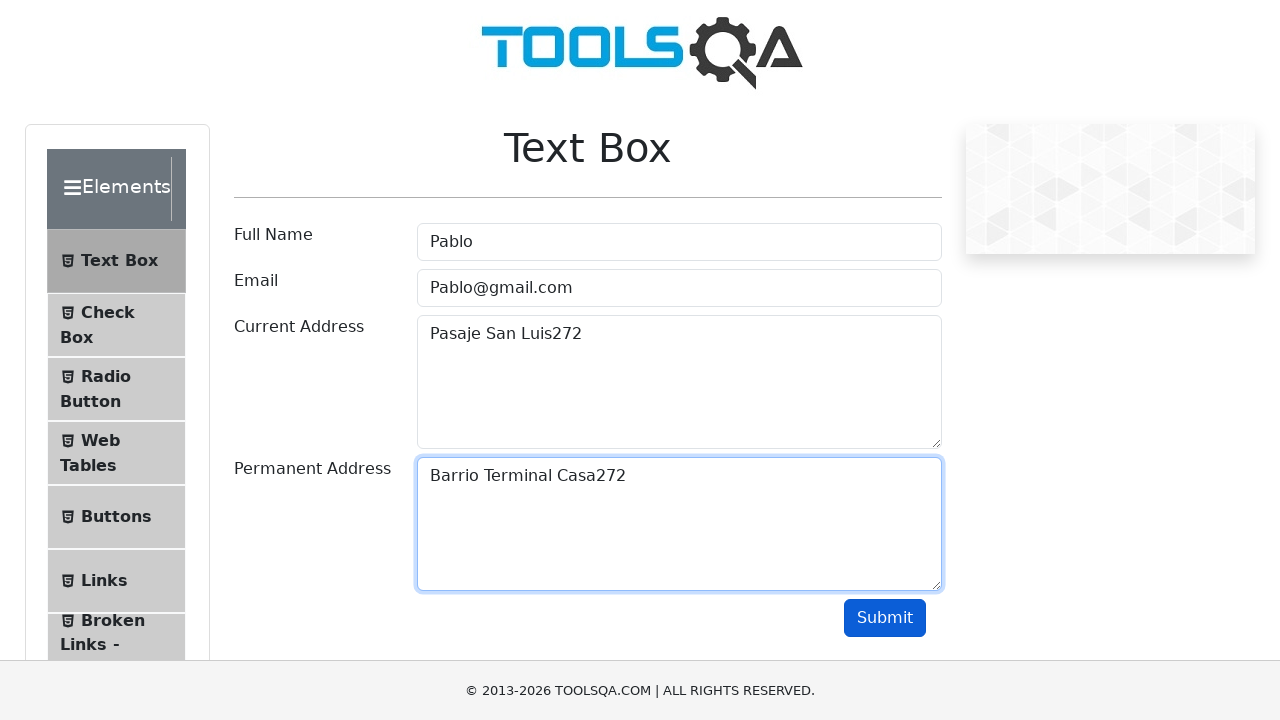

Scrolled back to top for next iteration (iteration 2)
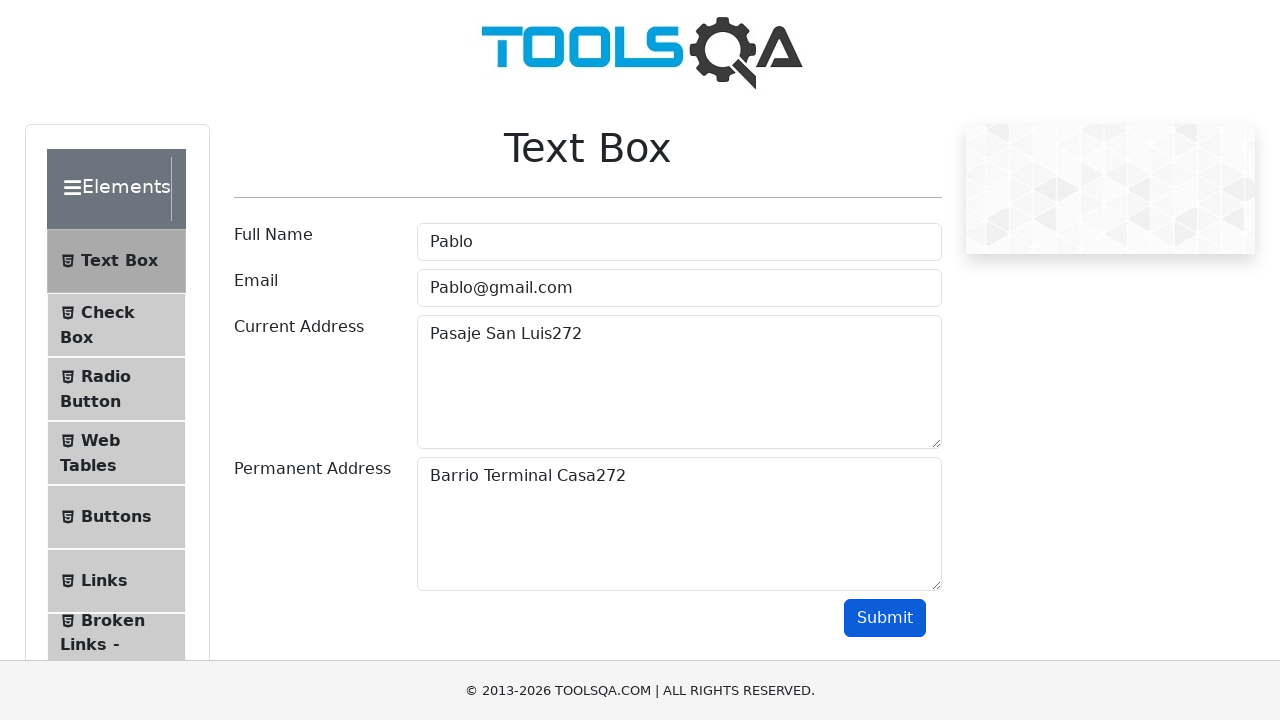

Waited 1 second before next iteration (iteration 2)
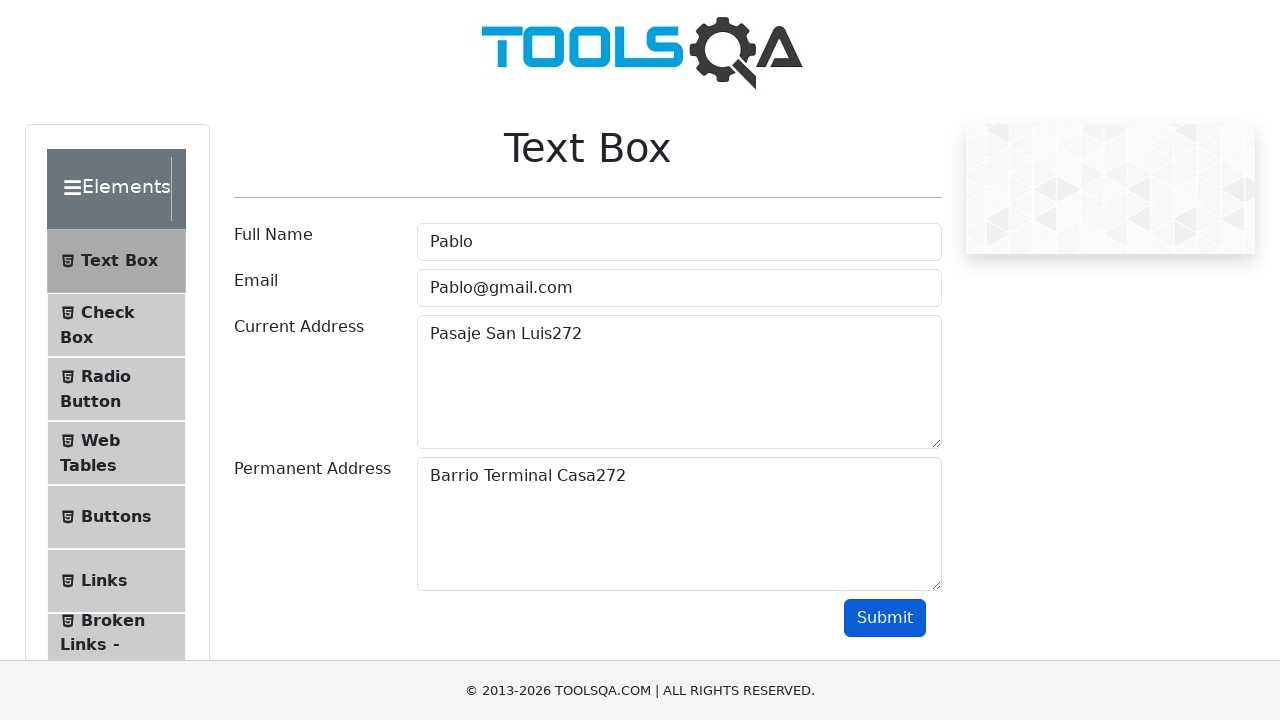

Filled Full Name field with 'Pablo' (iteration 3) on input#userName
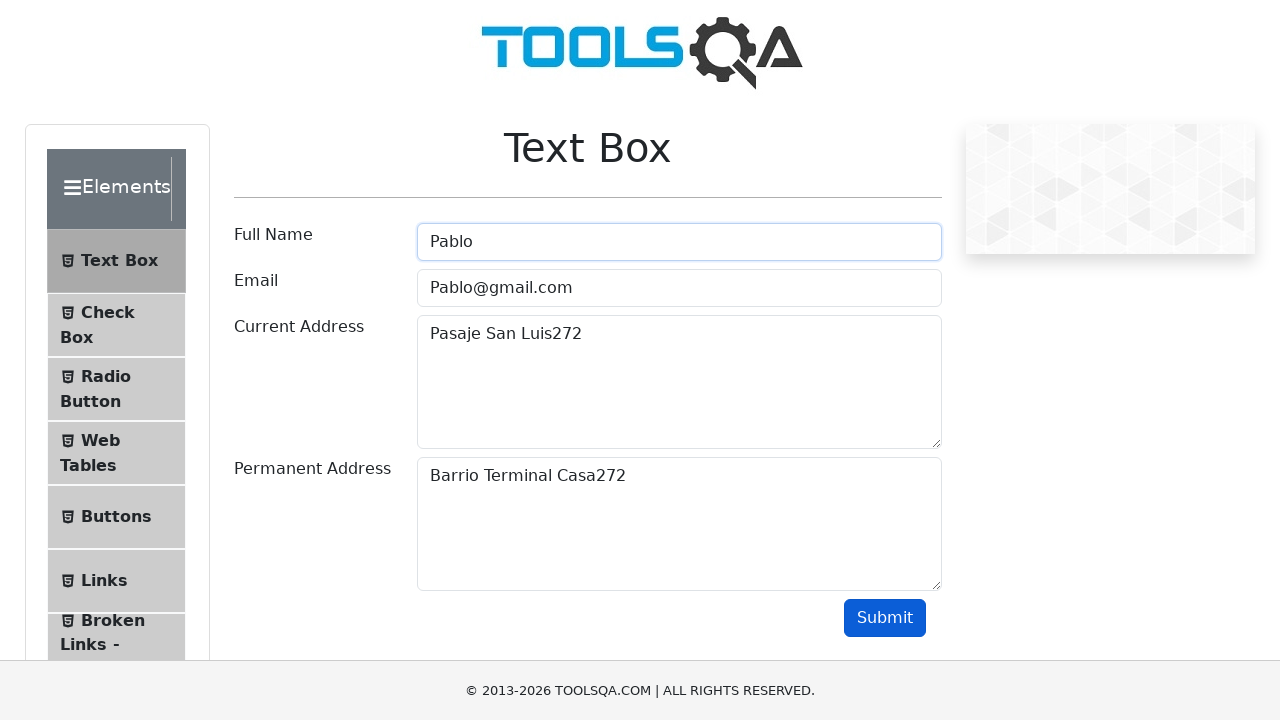

Filled Email field with 'Pablo@gmail.com' (iteration 3) on input#userEmail
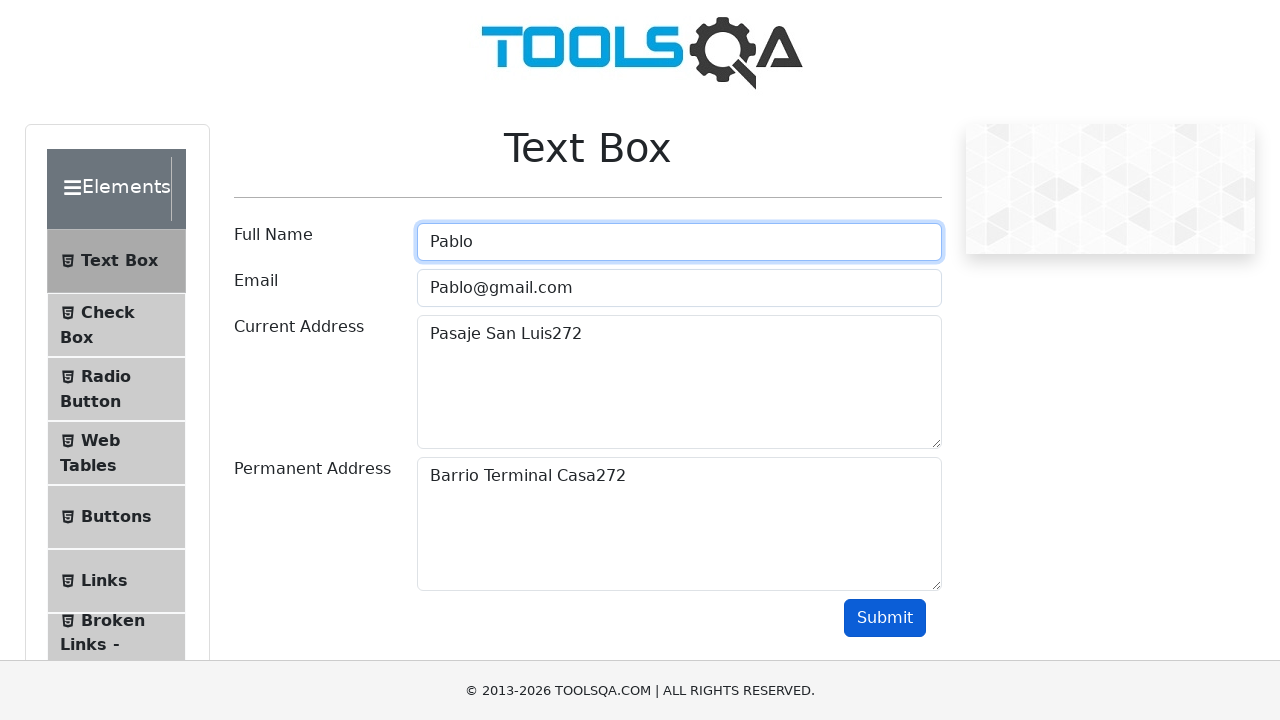

Filled Current Address field with 'Pasaje San Luis579' (iteration 3) on textarea#currentAddress
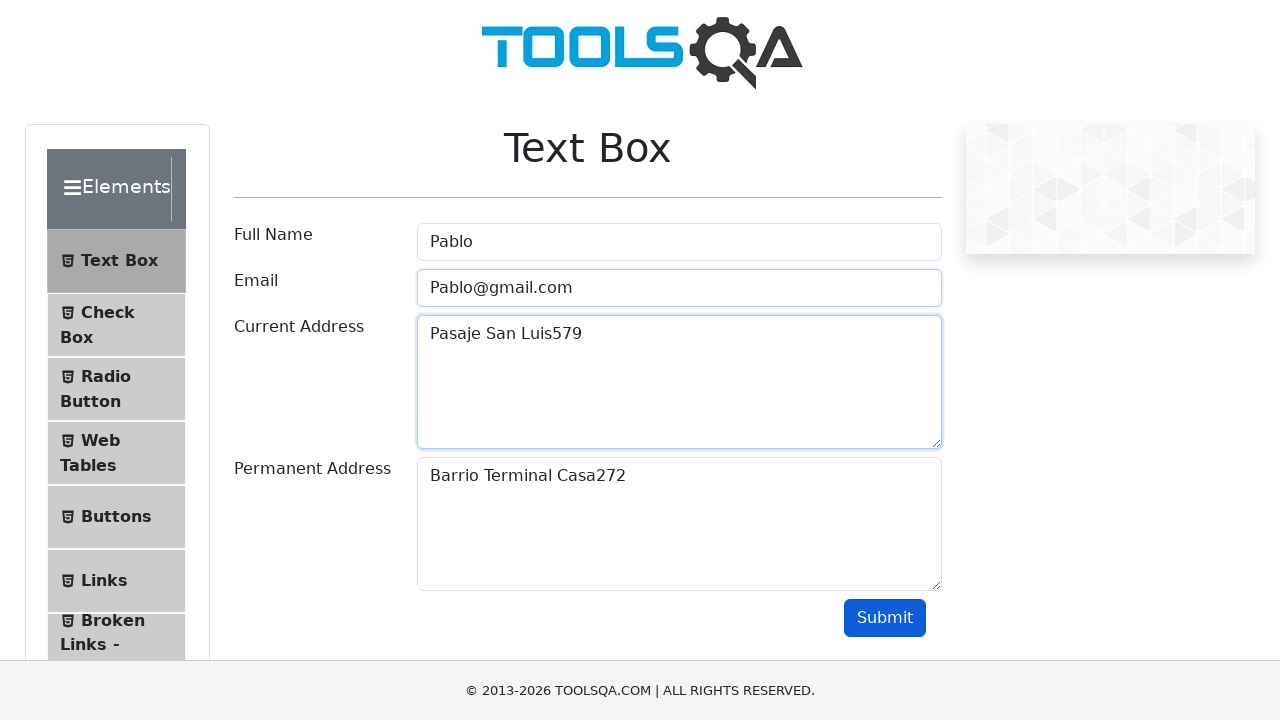

Filled Permanent Address field with 'Barrio Terminal Casa579' (iteration 3) on textarea#permanentAddress
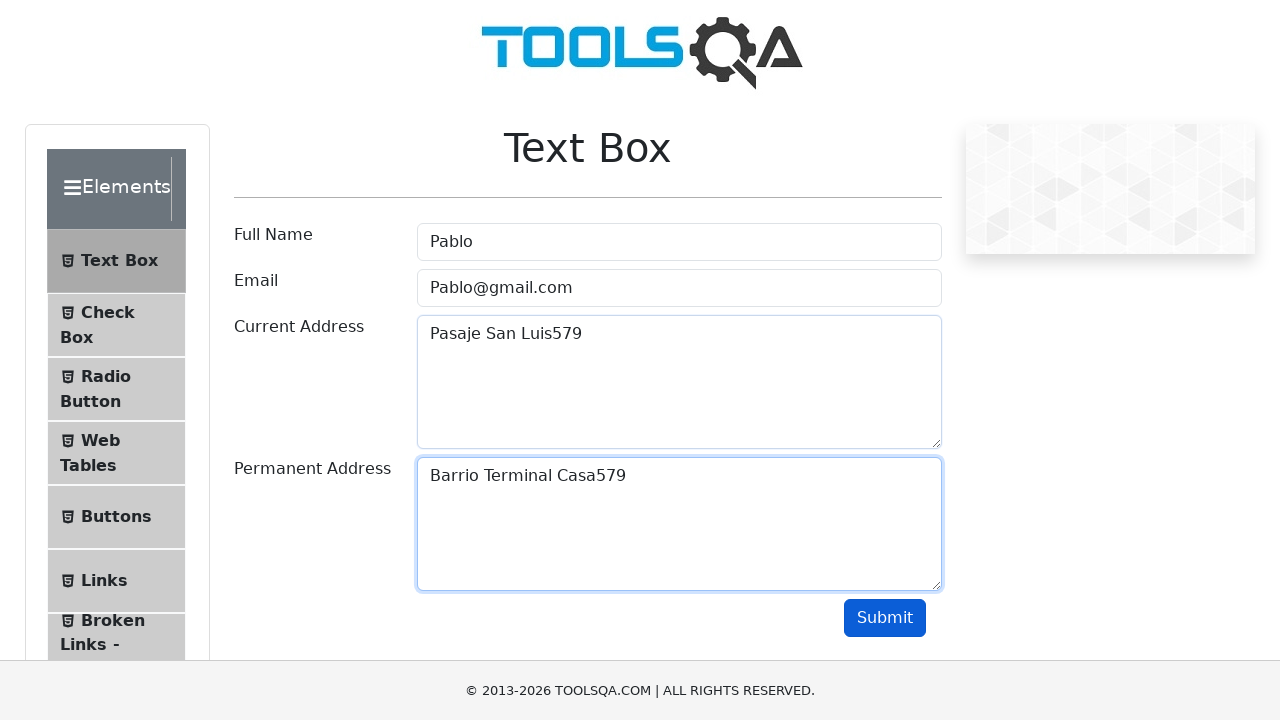

Scrolled Submit button into view (iteration 3)
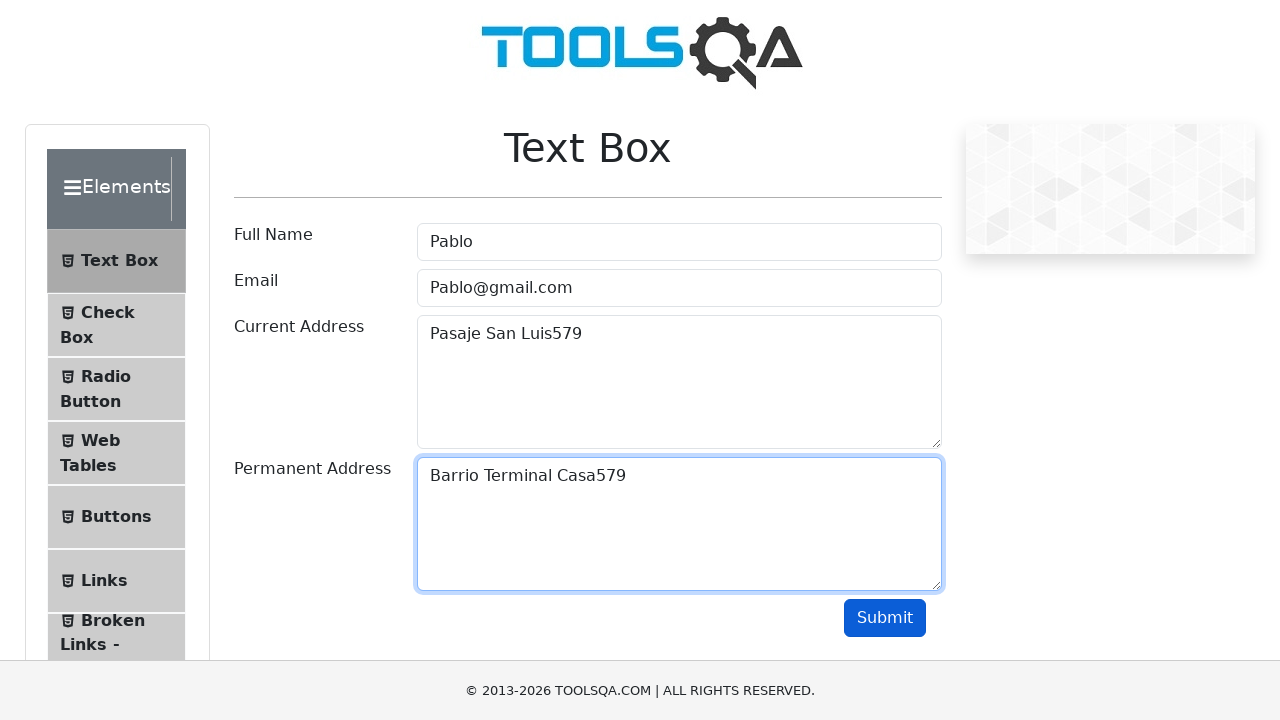

Clicked Submit button to submit form (iteration 3) at (885, 618) on #submit
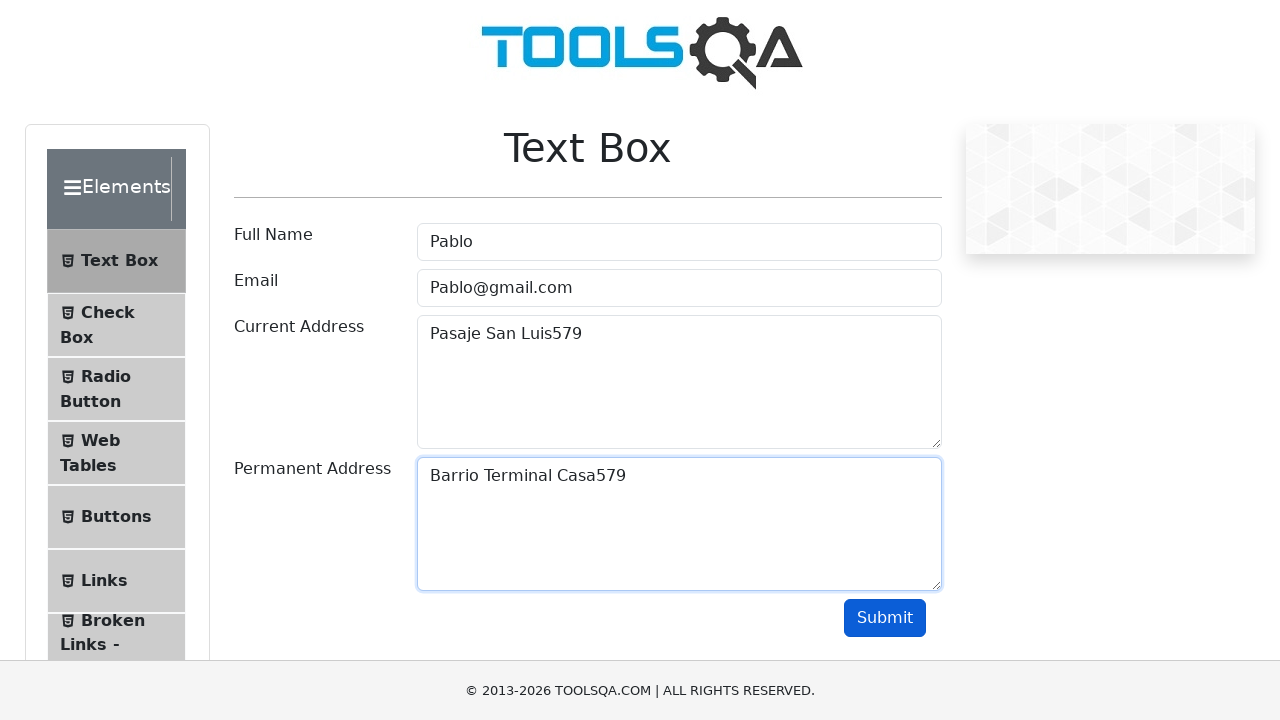

Scrolled back to top for next iteration (iteration 3)
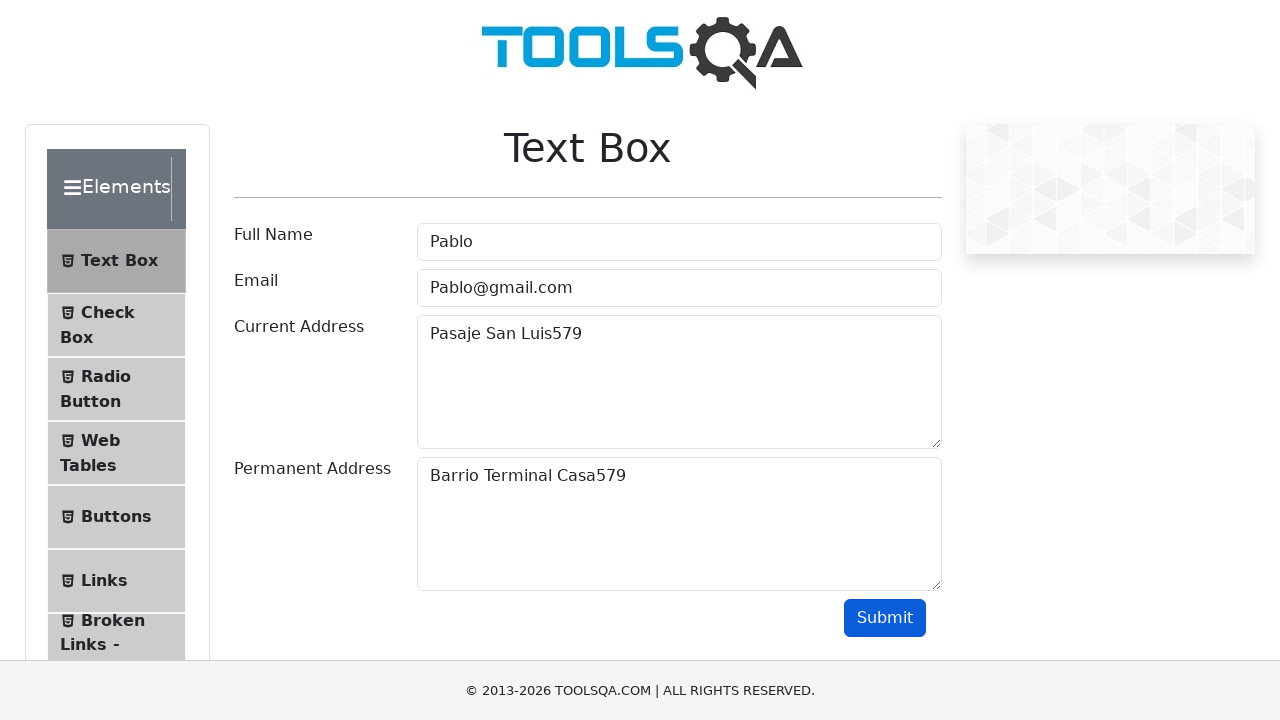

Waited 1 second before next iteration (iteration 3)
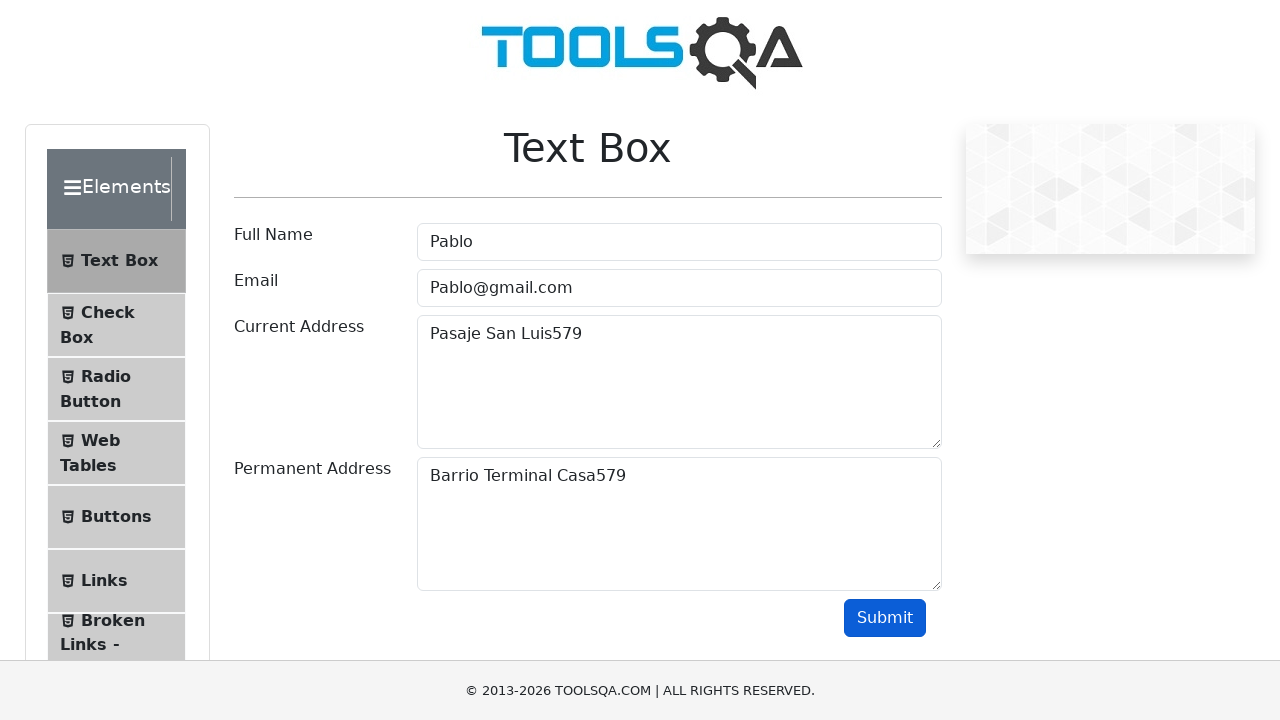

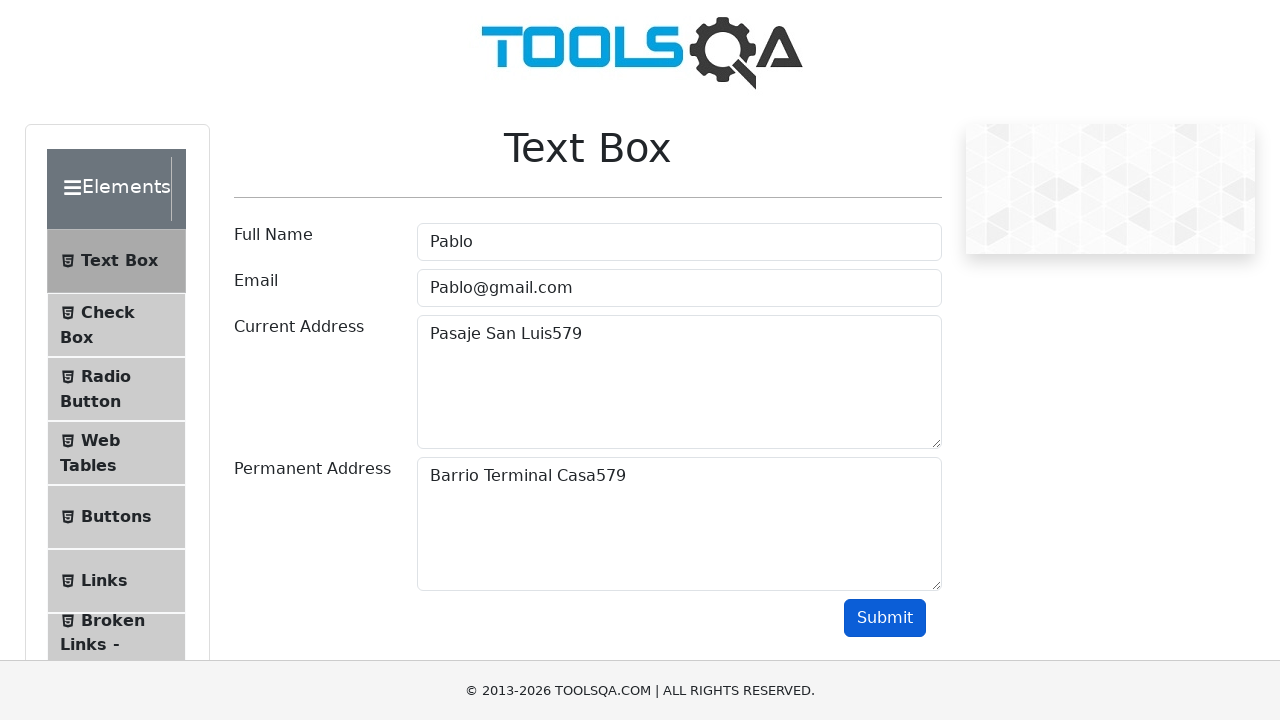